Tests deleting a doctor by clicking the delete button on the last doctor in the list

Starting URL: https://sitetc1kaykywaleskabreno.vercel.app/admin

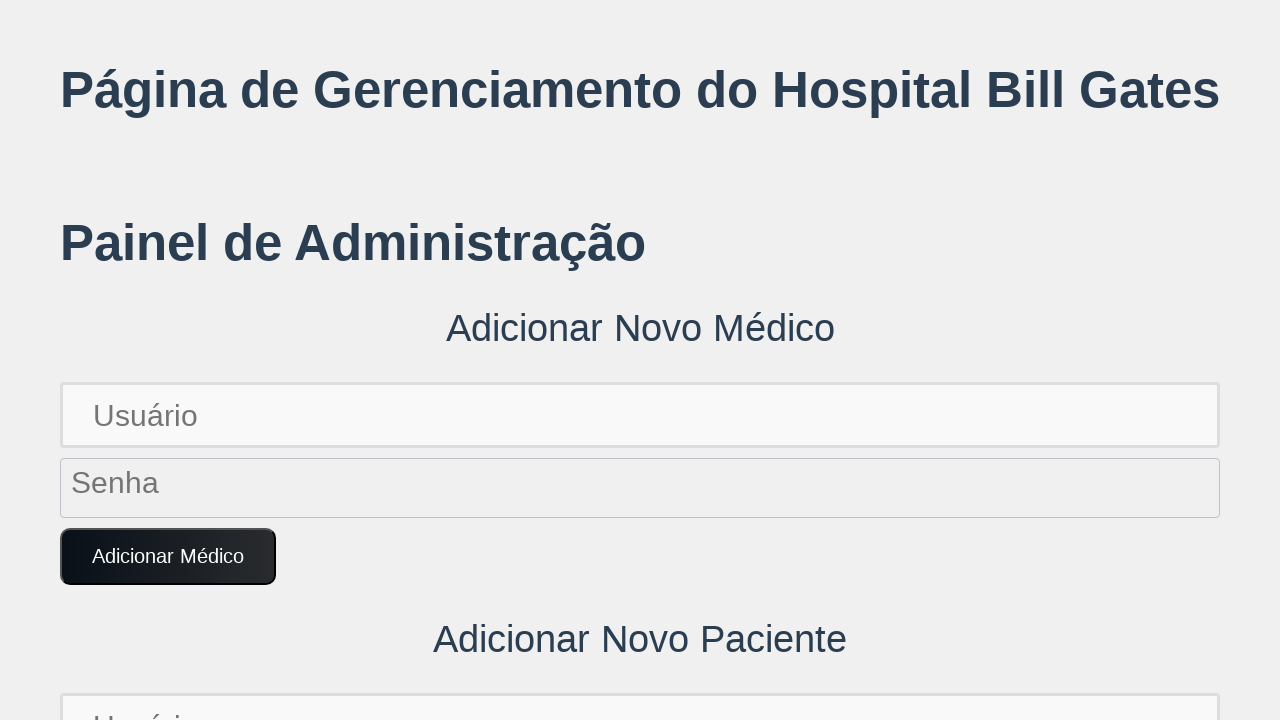

Waited for doctor list to load
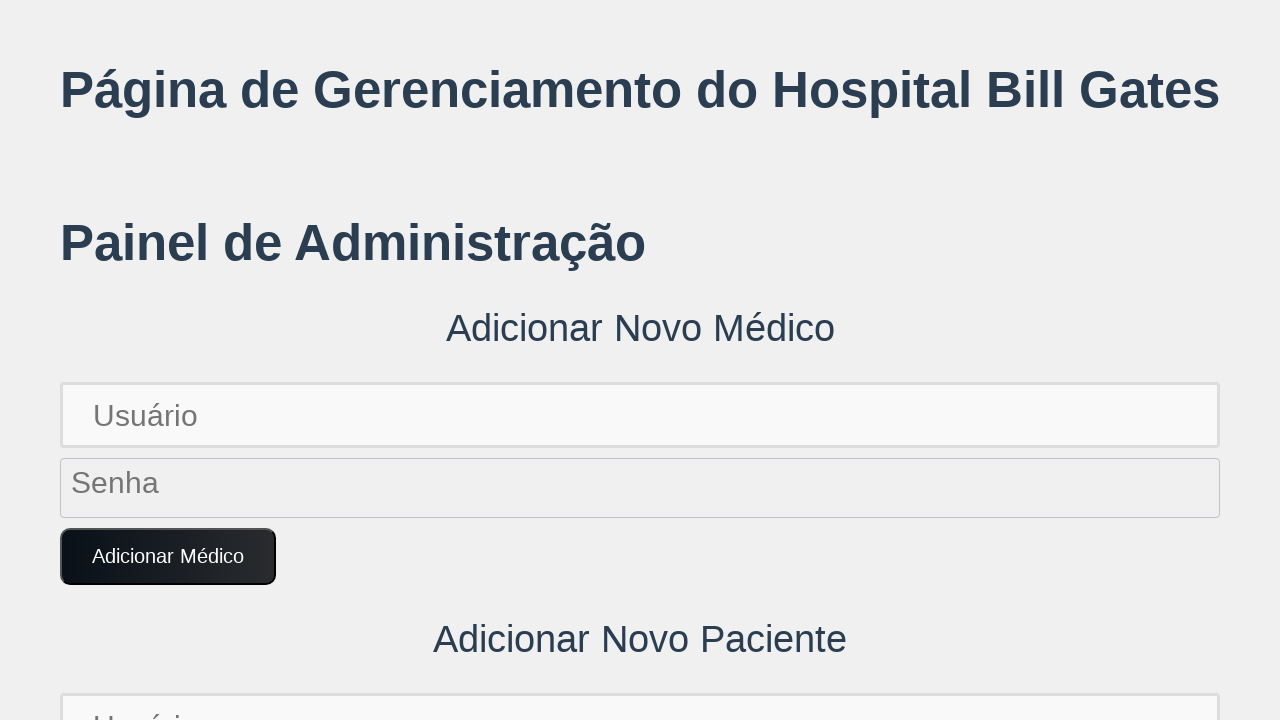

Clicked delete button on last doctor in the list at (1233, 361) on xpath=(//ul)[1]/li[last()]//button[contains(@class, 'buttonlixeira')]
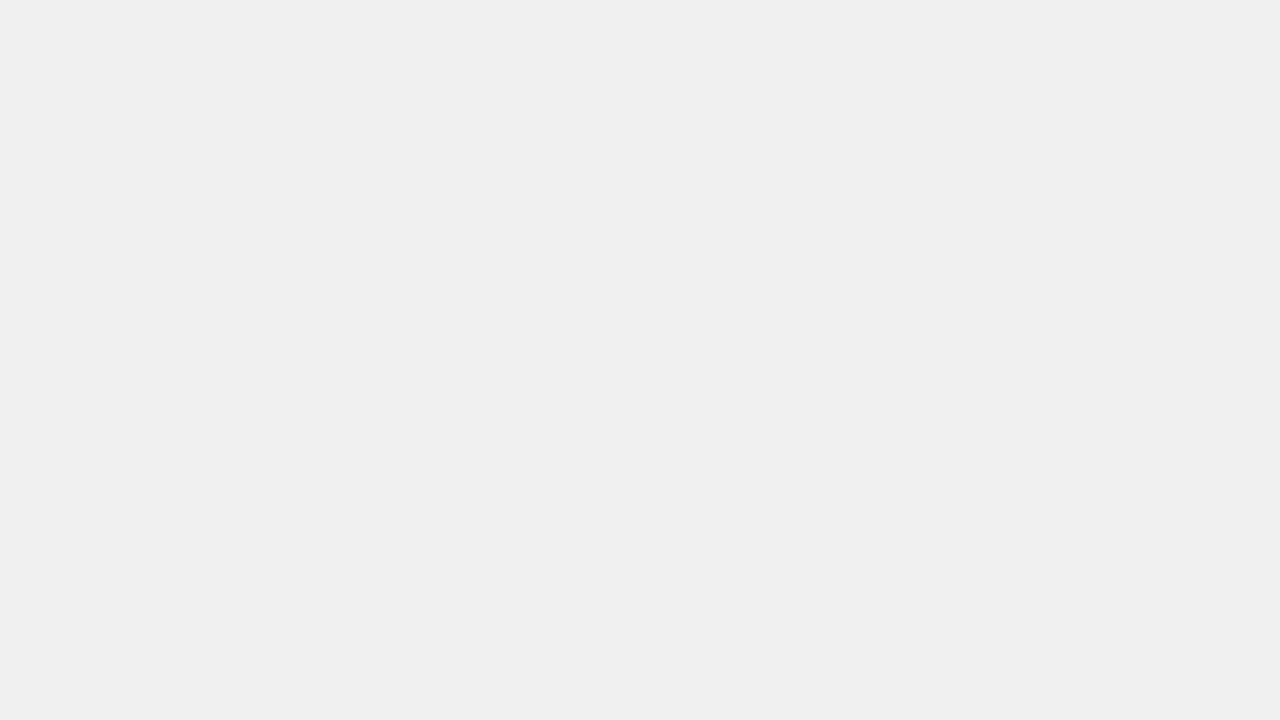

Configured dialog handler to accept confirmation alerts
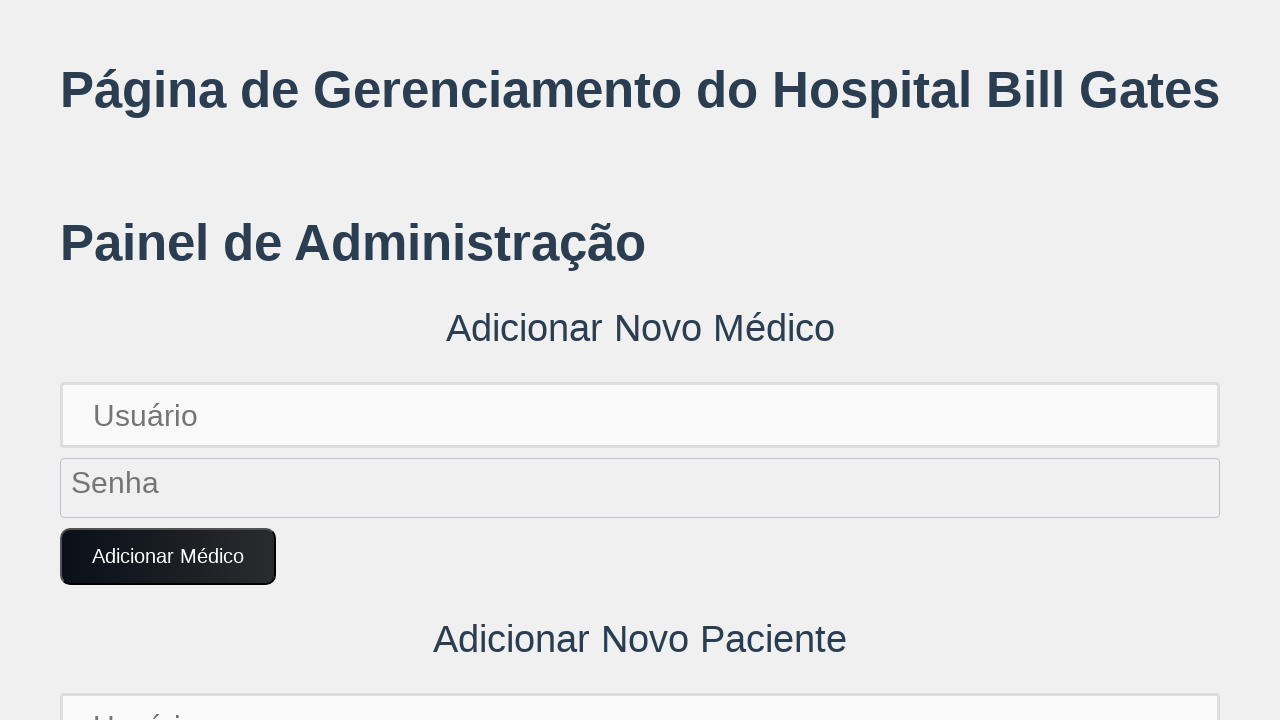

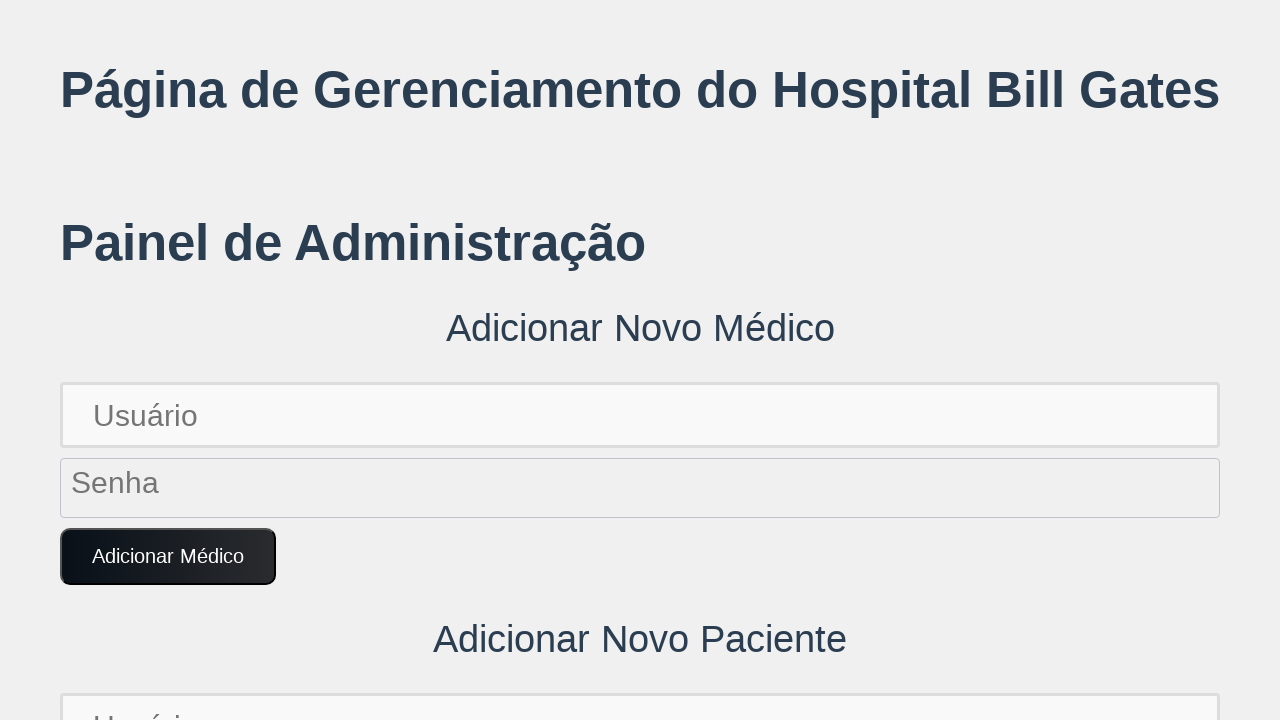